Launches a browser and navigates to the SpiceJet website to verify the page loads

Starting URL: https://www.spicejet.com/

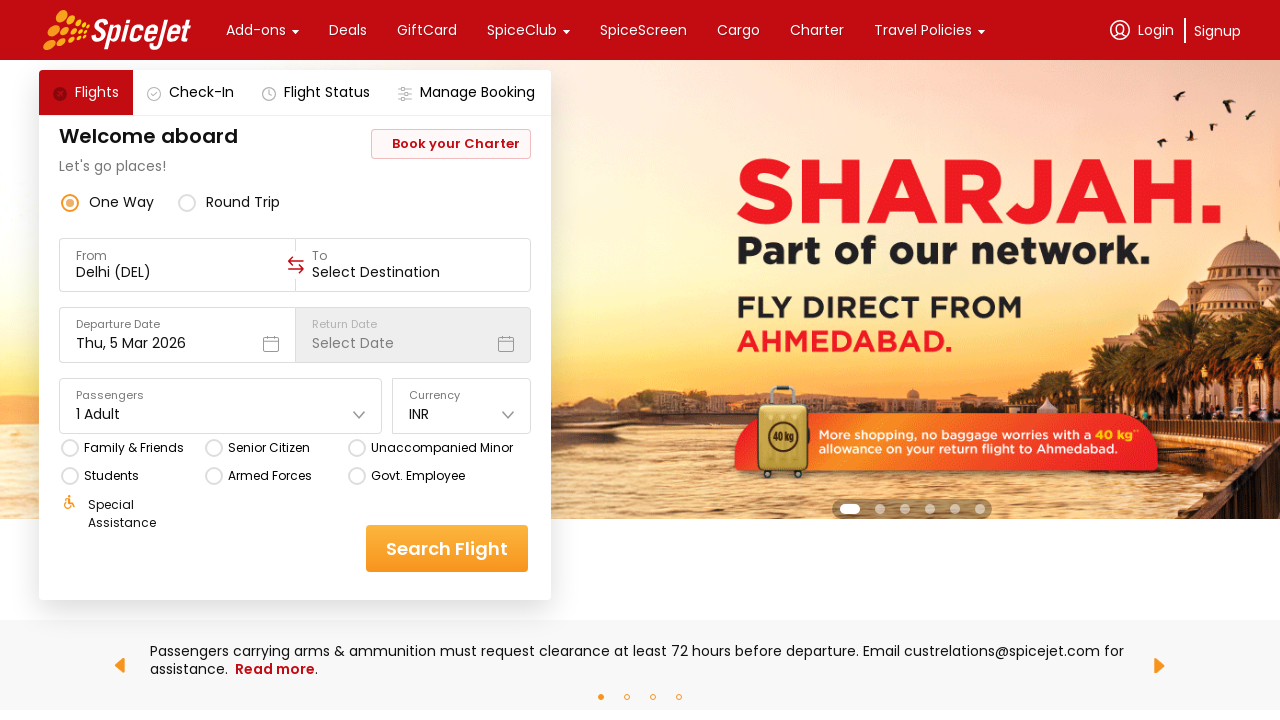

Waited for page to reach networkidle state
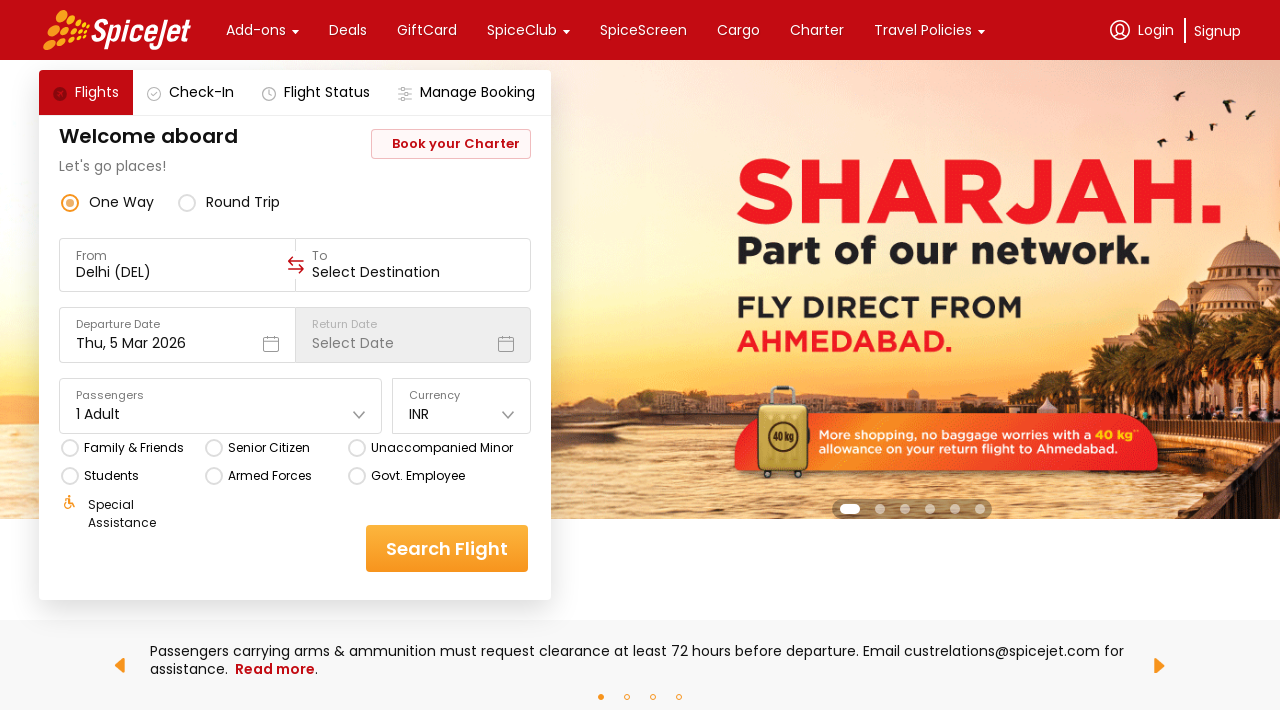

Waited 2 seconds for SpiceJet page to fully render
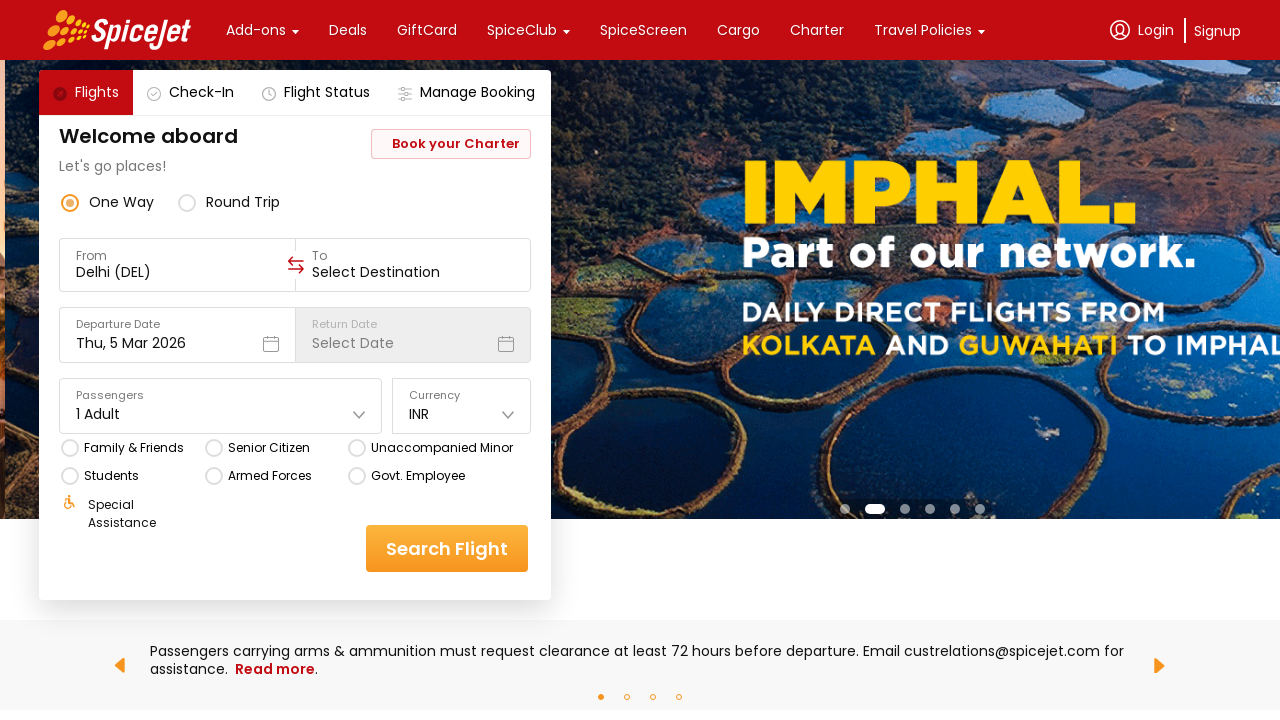

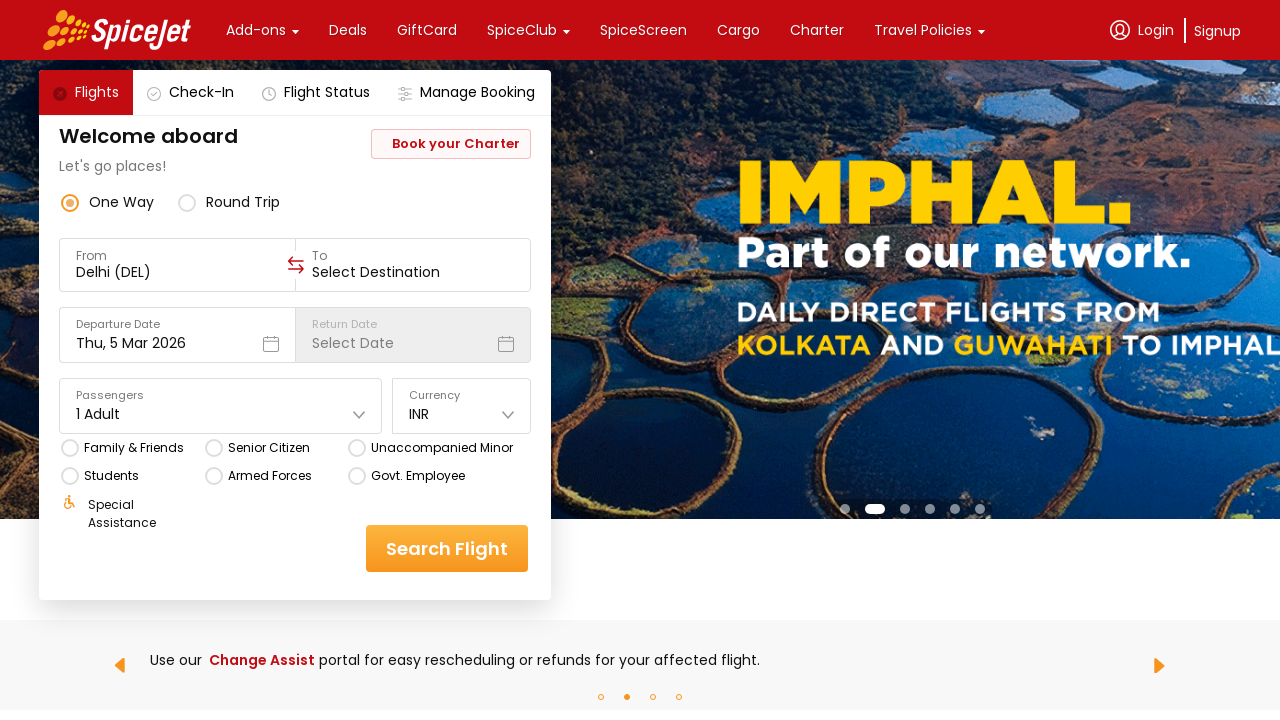